Navigates to the 99 Bottles of Beer website, clicks on Song Lyrics menu, and verifies the song lyrics content is displayed in paragraph elements

Starting URL: http://www.99-bottles-of-beer.net

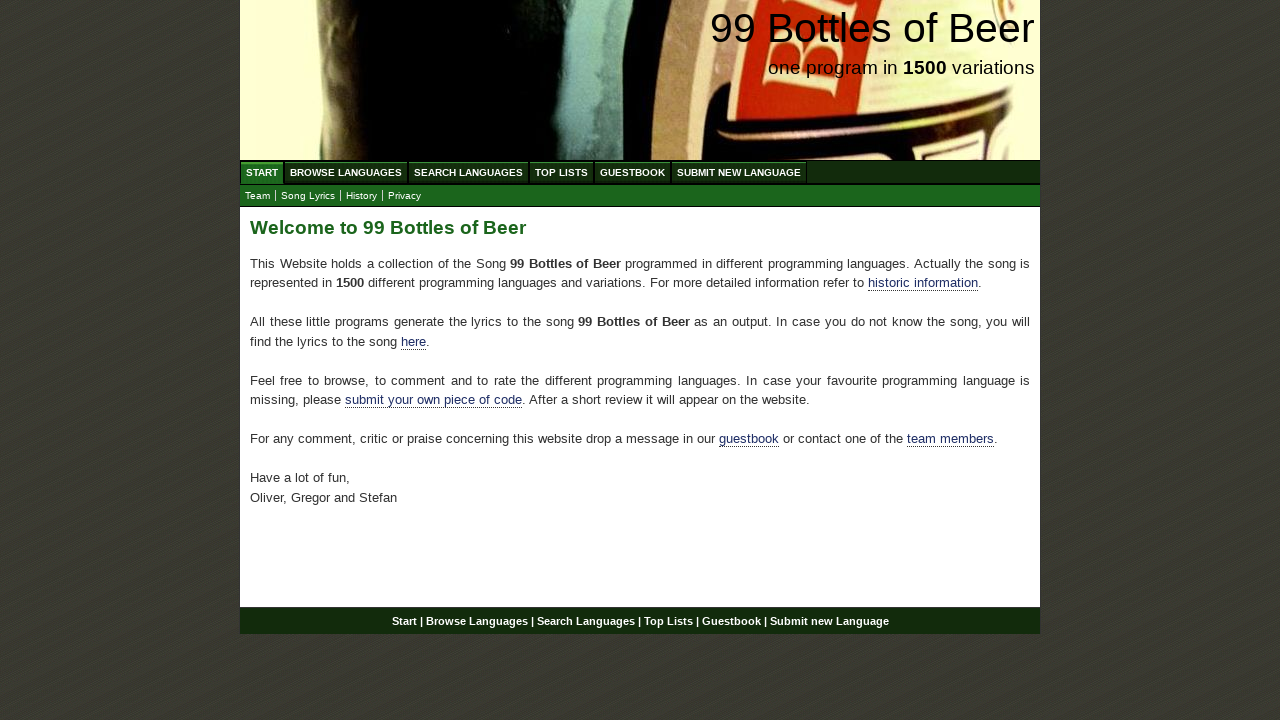

Navigated to 99 Bottles of Beer website
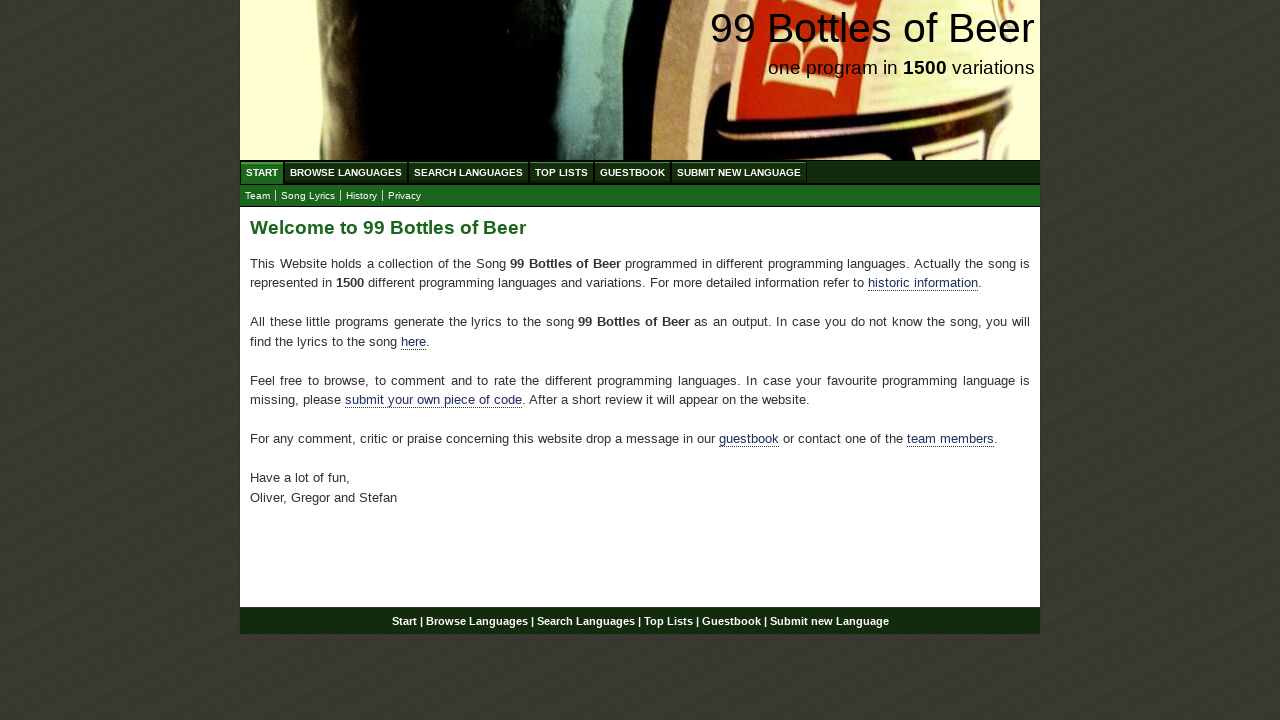

Clicked on Song Lyrics menu link at (308, 196) on a:text('Song Lyrics')
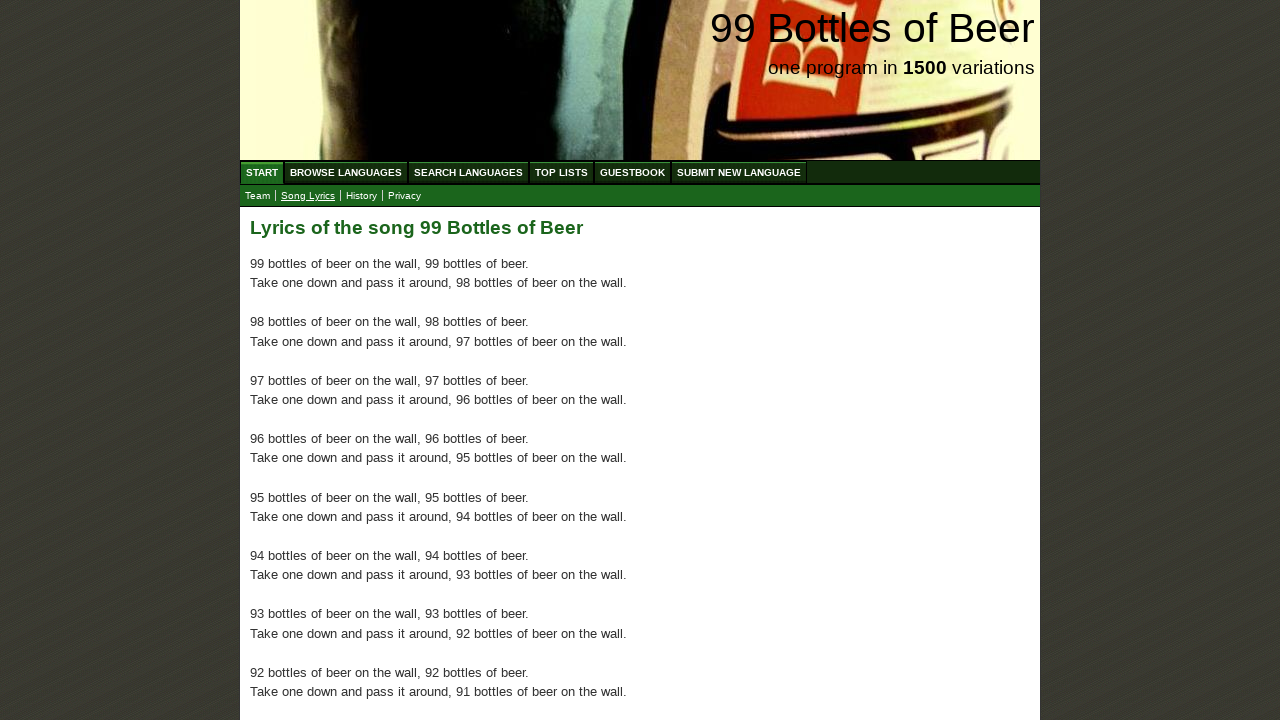

Song lyrics content loaded in paragraph elements
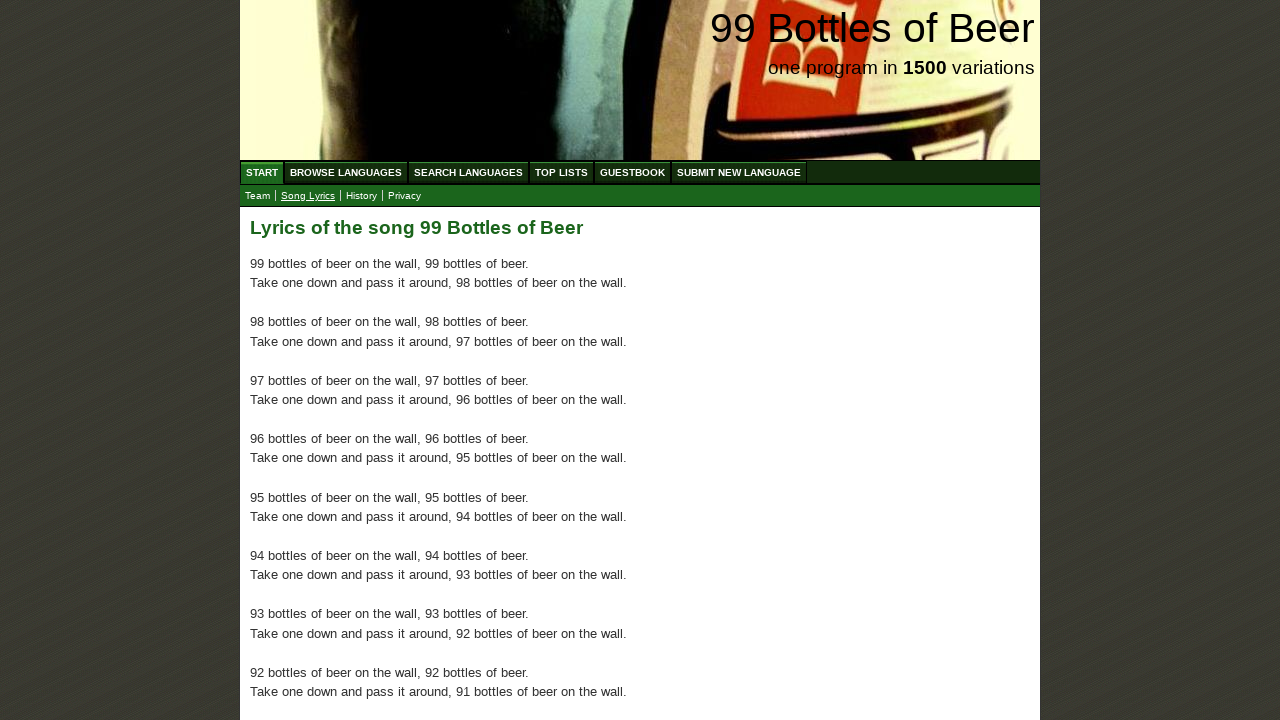

Verified song lyrics content is displayed in paragraph elements
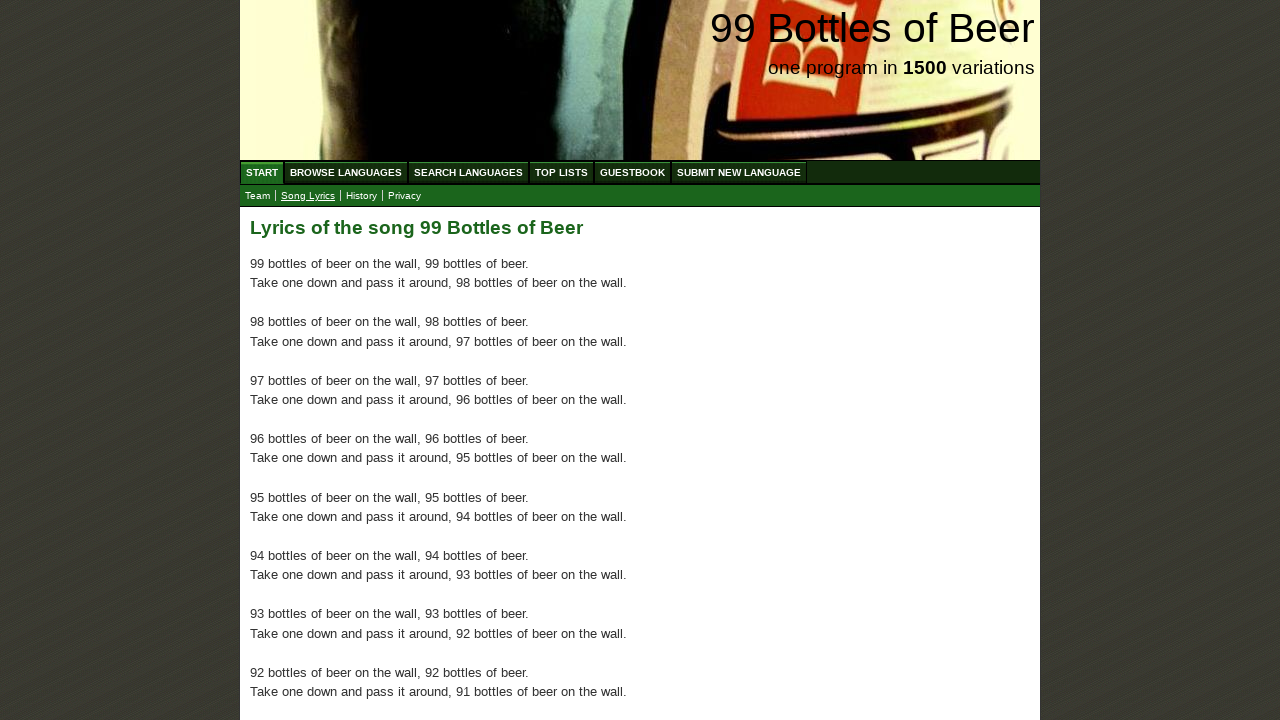

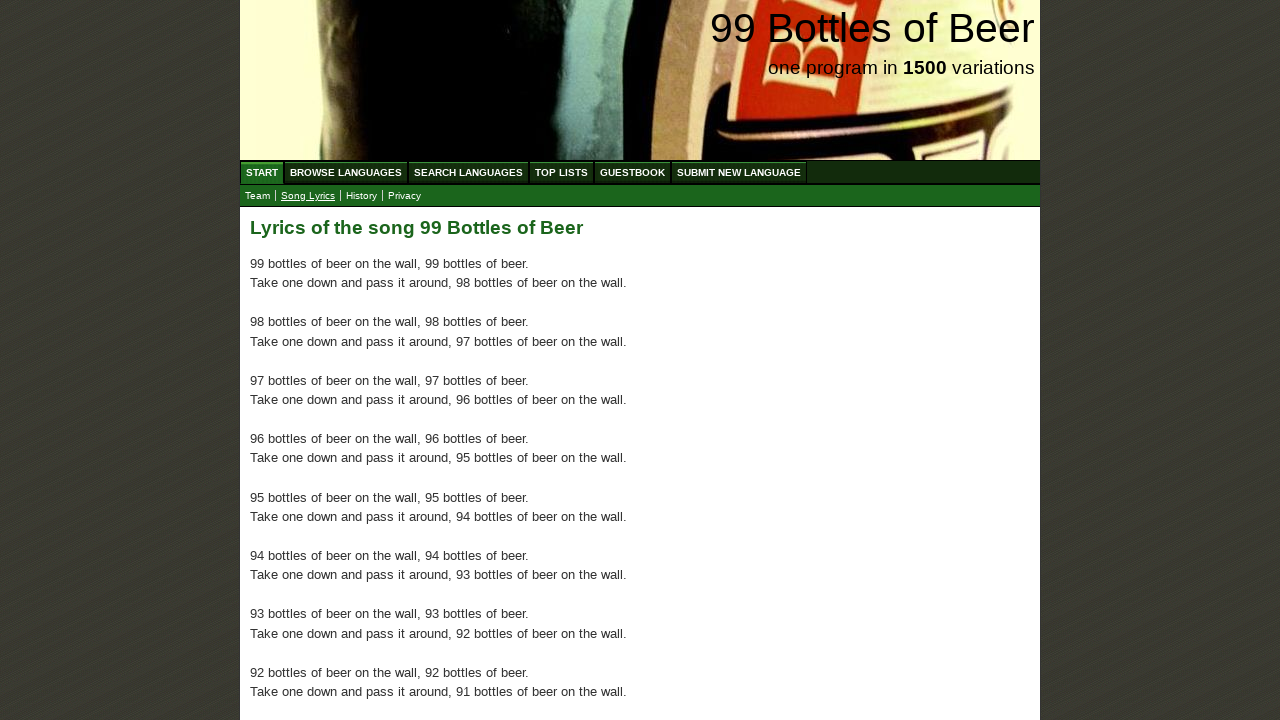